Tests hover functionality by hovering over an avatar image and verifying that a caption with additional user information becomes visible.

Starting URL: http://the-internet.herokuapp.com/hovers

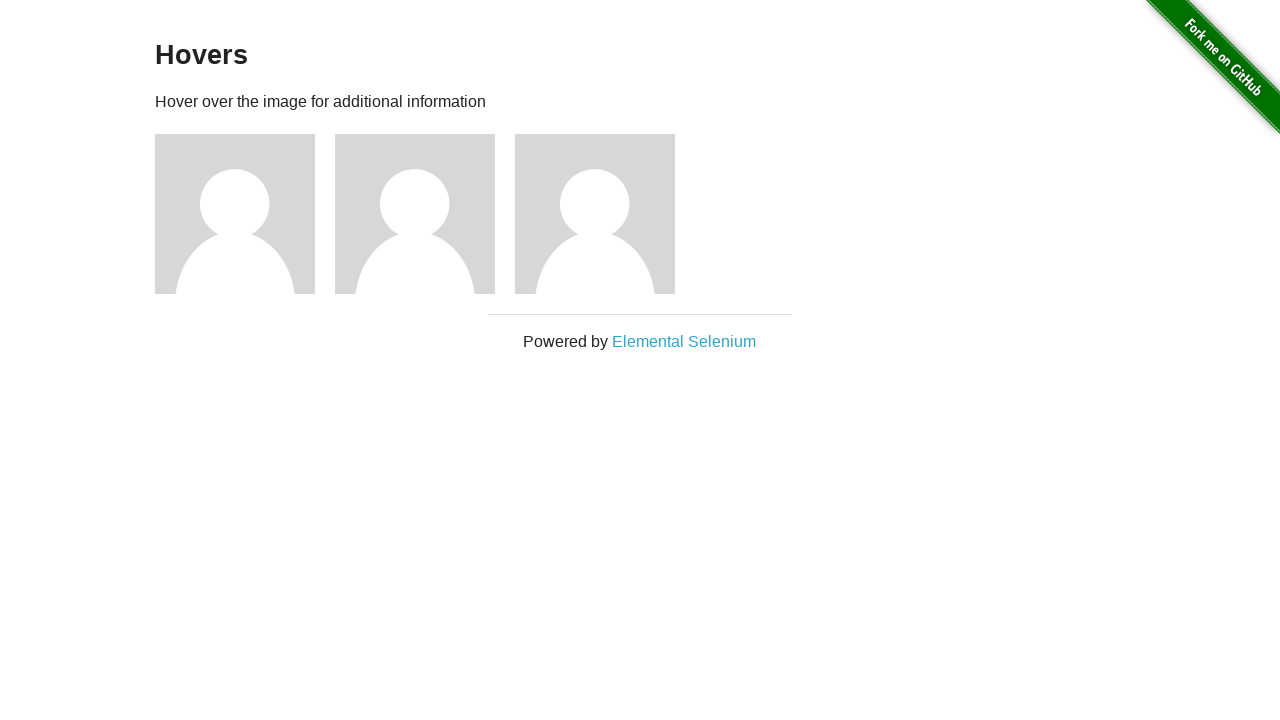

Hovered over first avatar image at (245, 214) on .figure >> nth=0
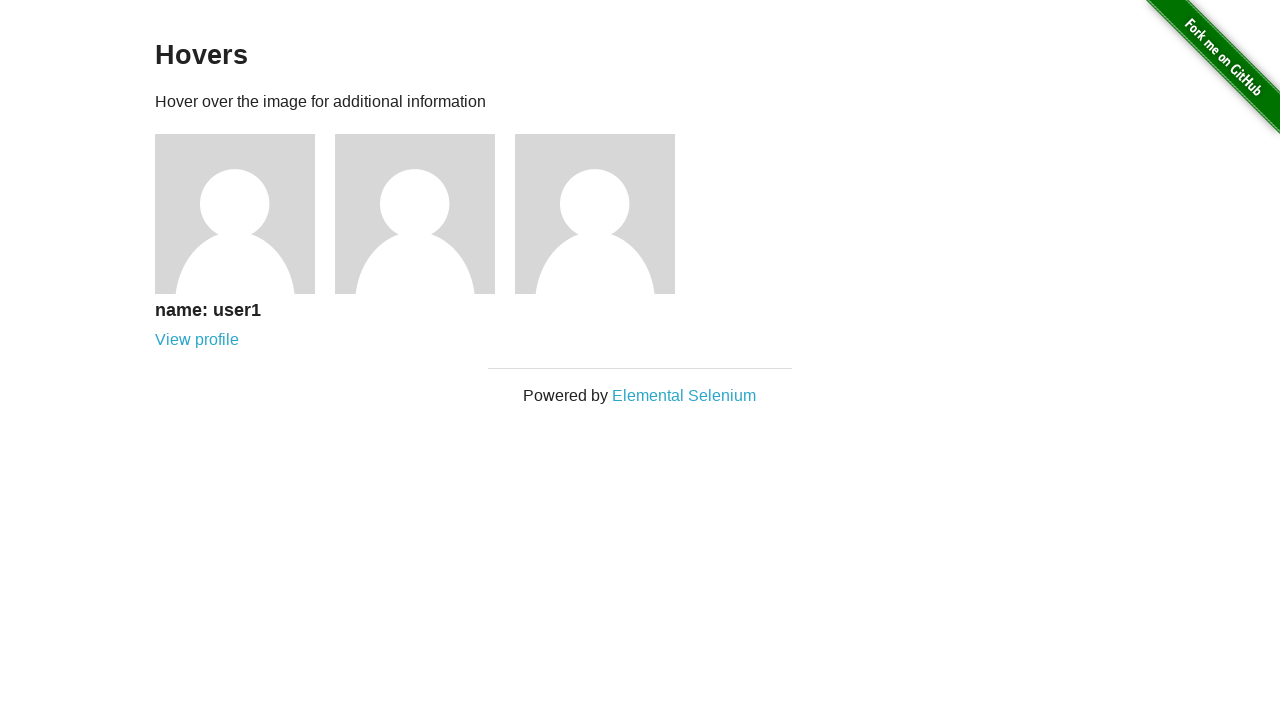

Verified caption with user information is visible on hover
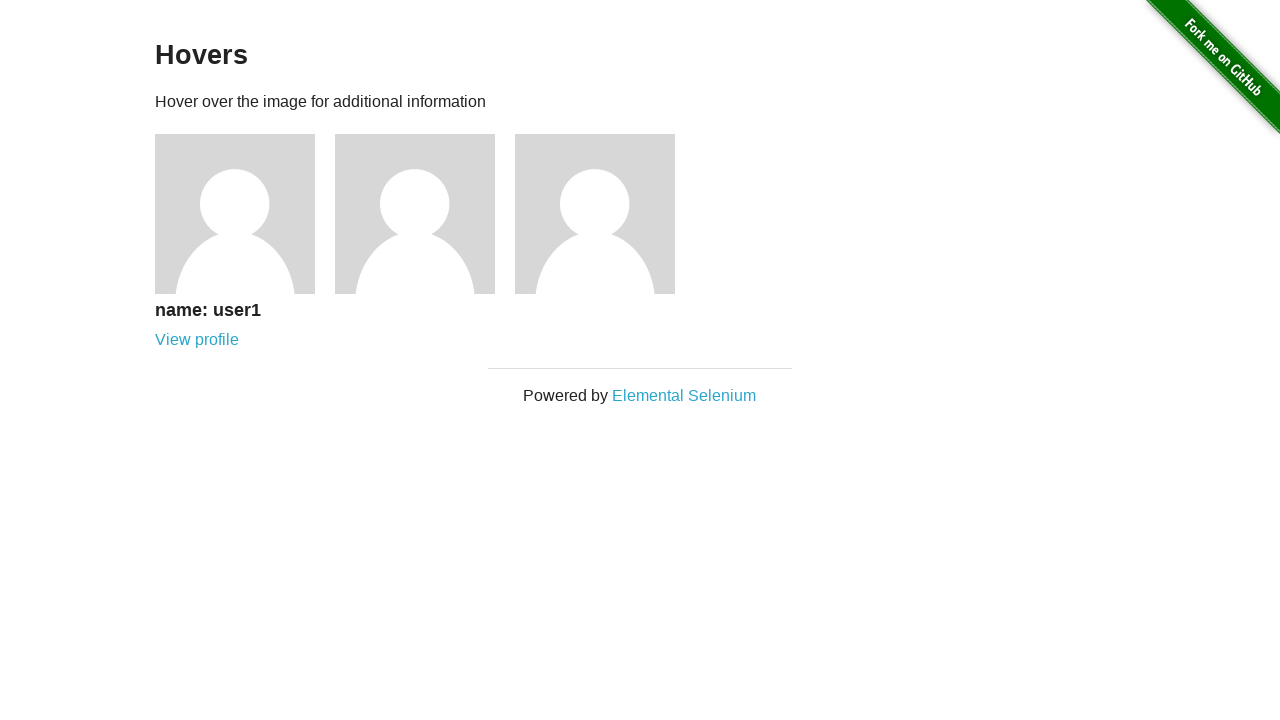

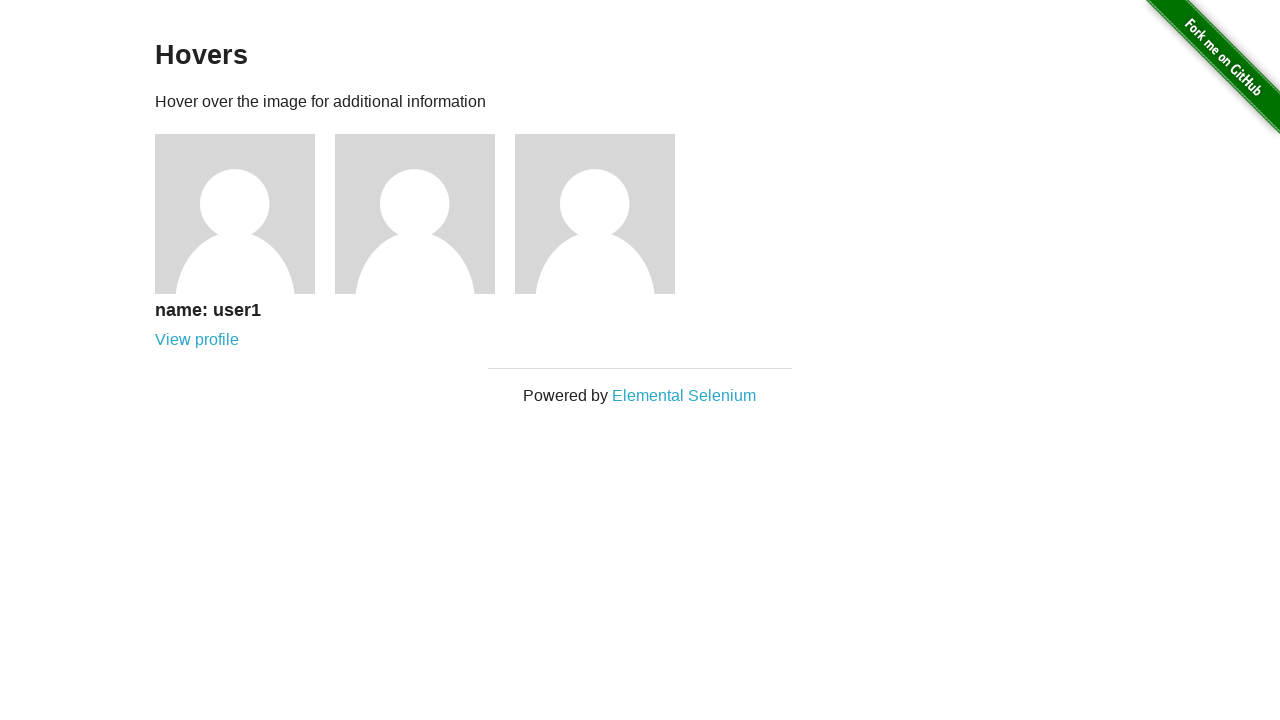